Tests drag and drop functionality by dragging an element to a target drop zone

Starting URL: https://testautomationpractice.blogspot.com/

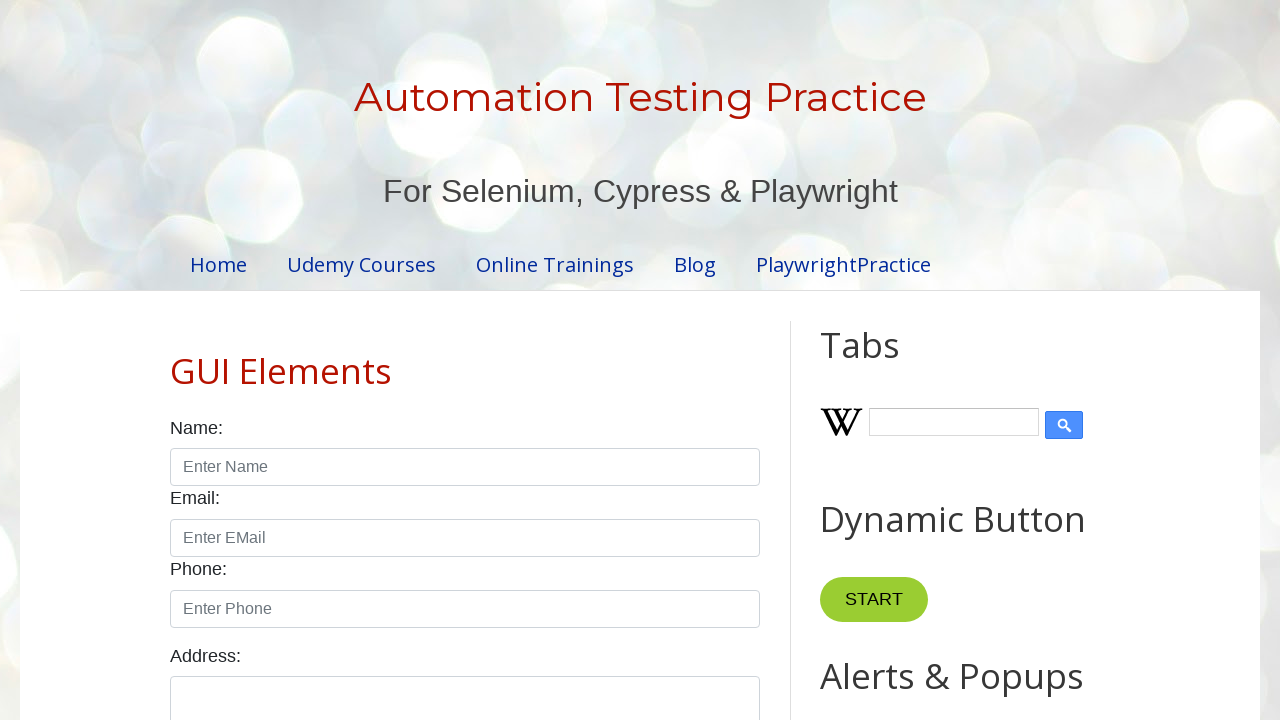

Scrolled draggable element into view
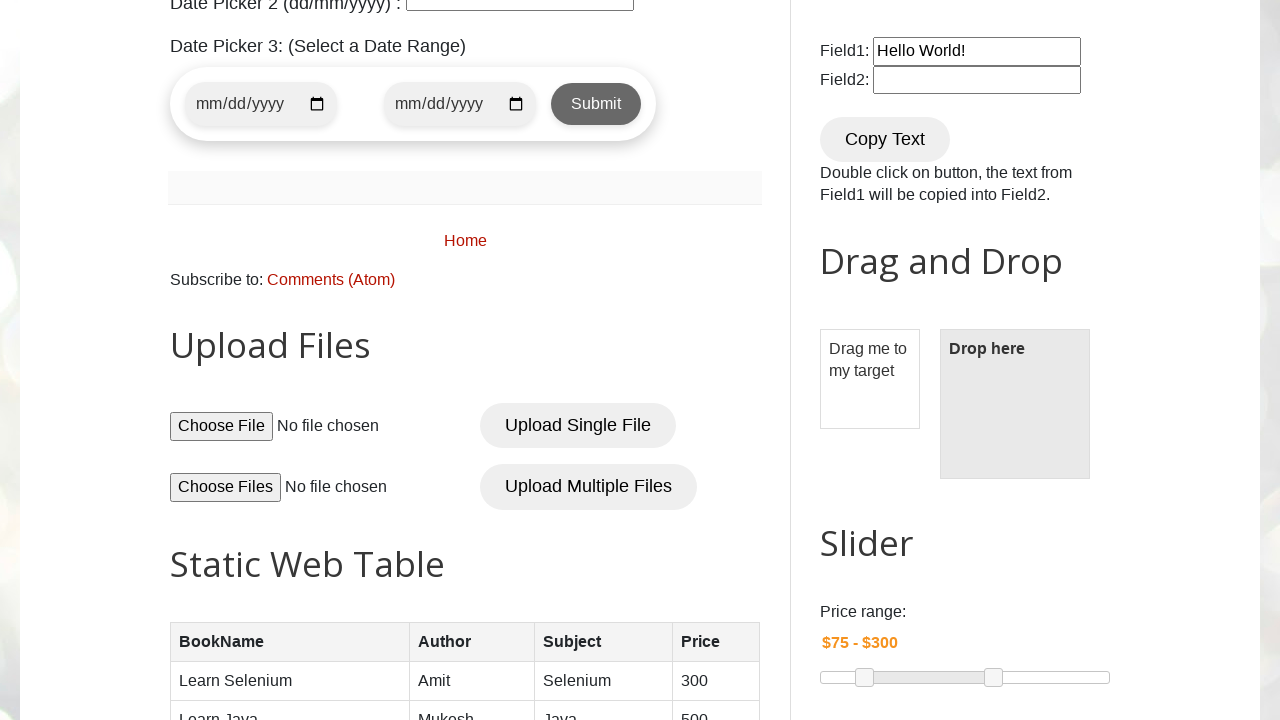

Located droppable target element
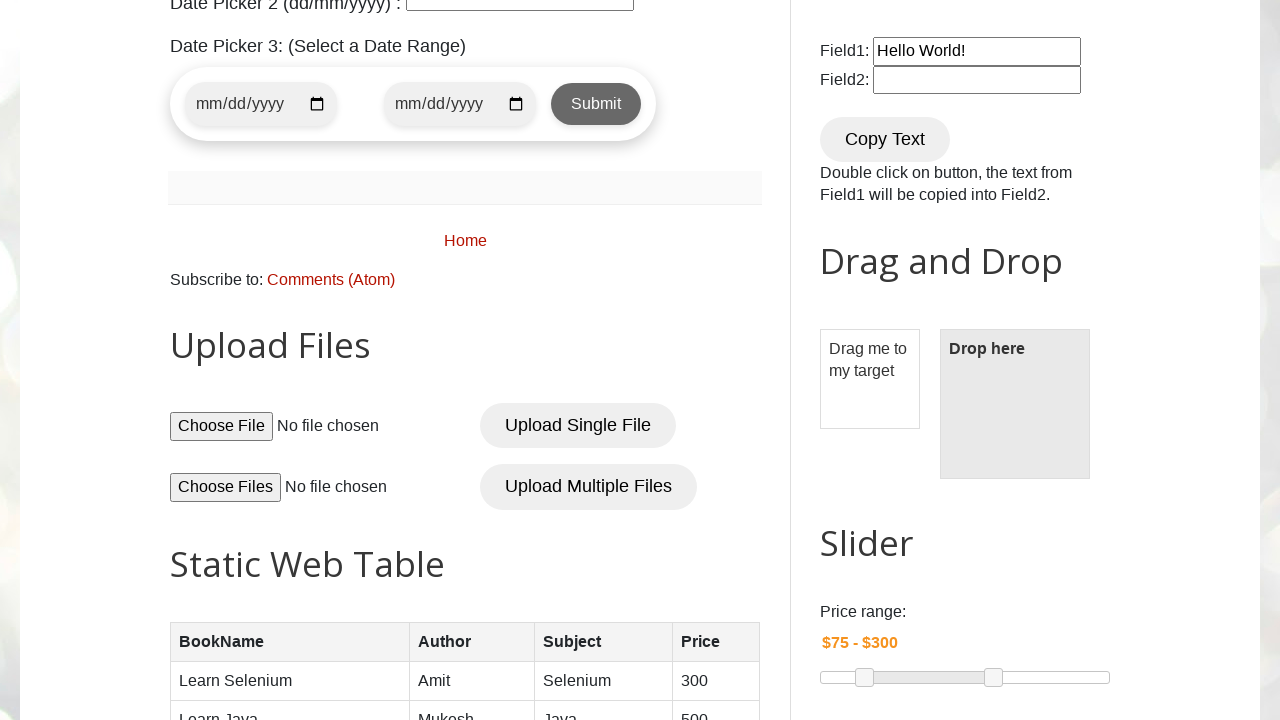

Dragged element to target drop zone at (1015, 404)
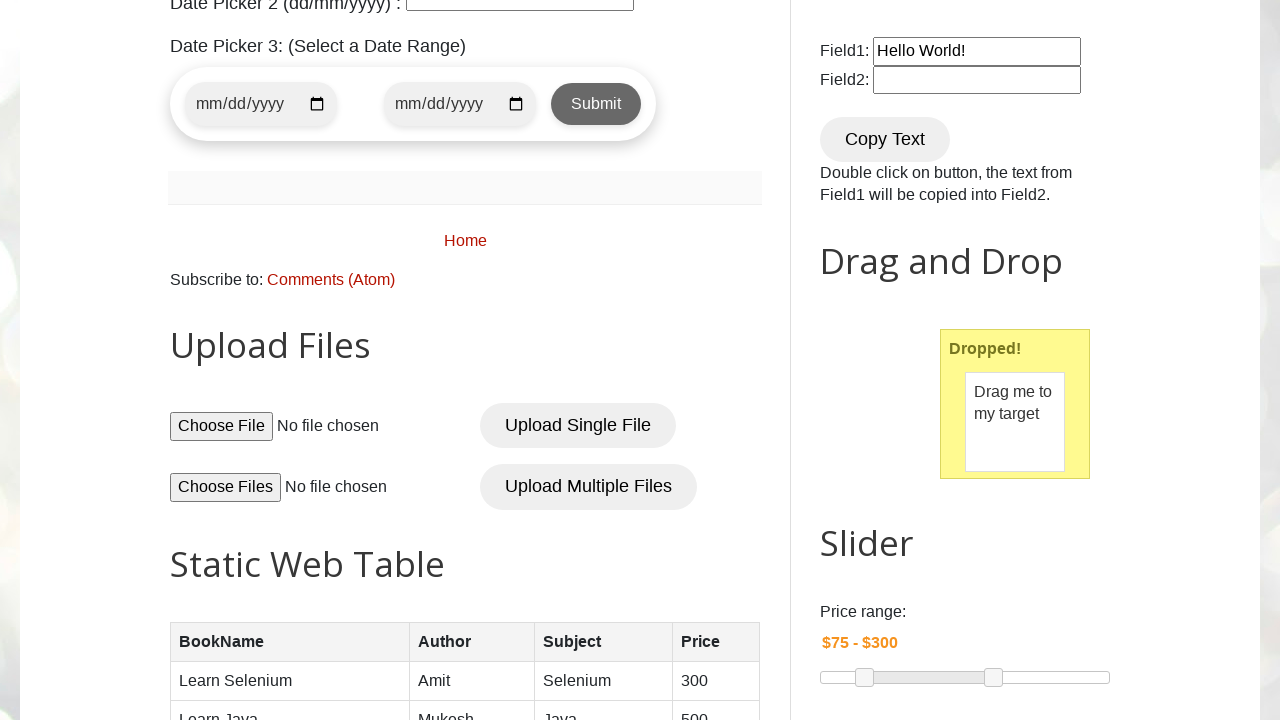

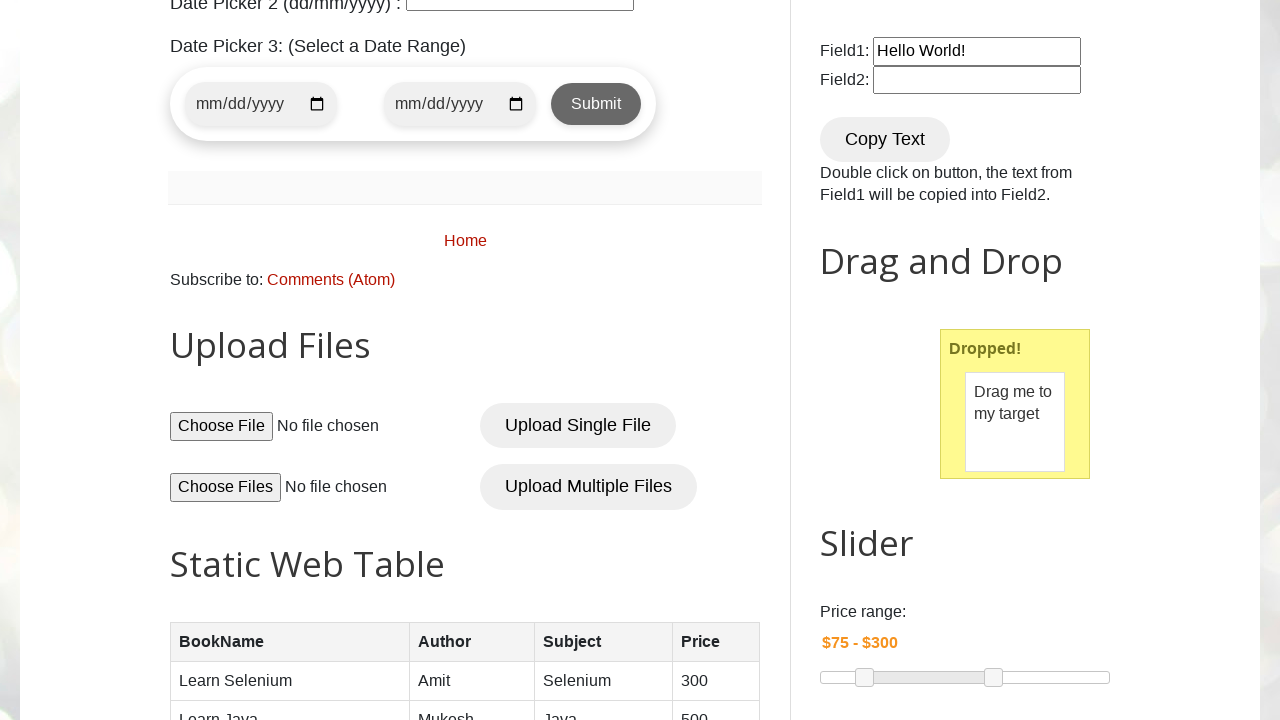